Tests the add-to-cart functionality on BStackDemo e-commerce site by clicking the add to cart button for a product and verifying the product appears in the cart.

Starting URL: https://bstackdemo.com/

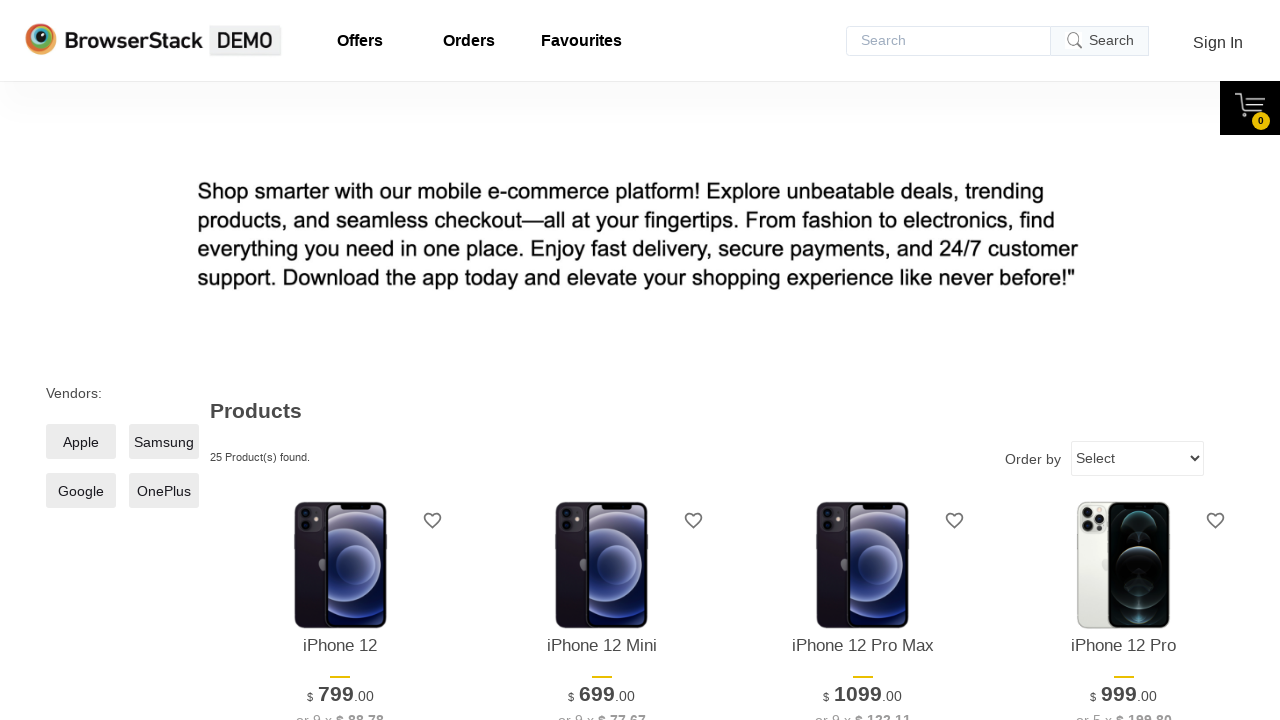

Retrieved product #3 name from page
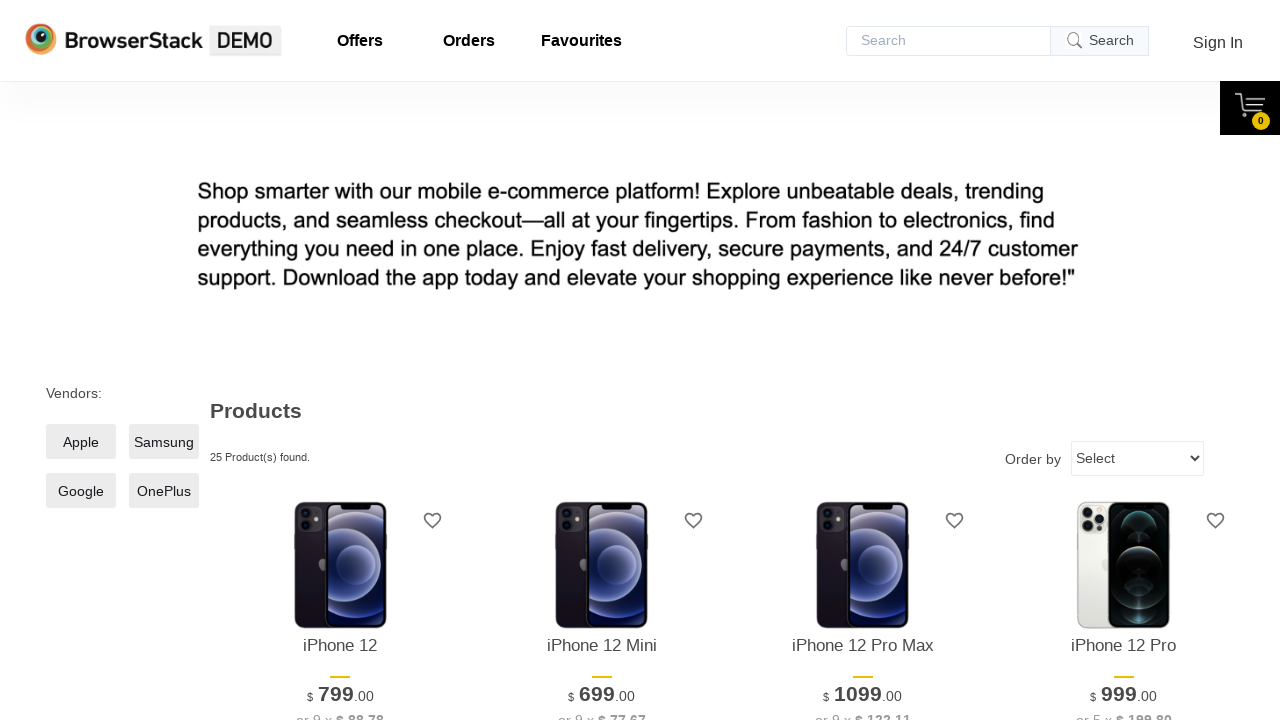

Clicked add to cart button for product #3 at (863, 361) on #\33  > .shelf-item__buy-btn
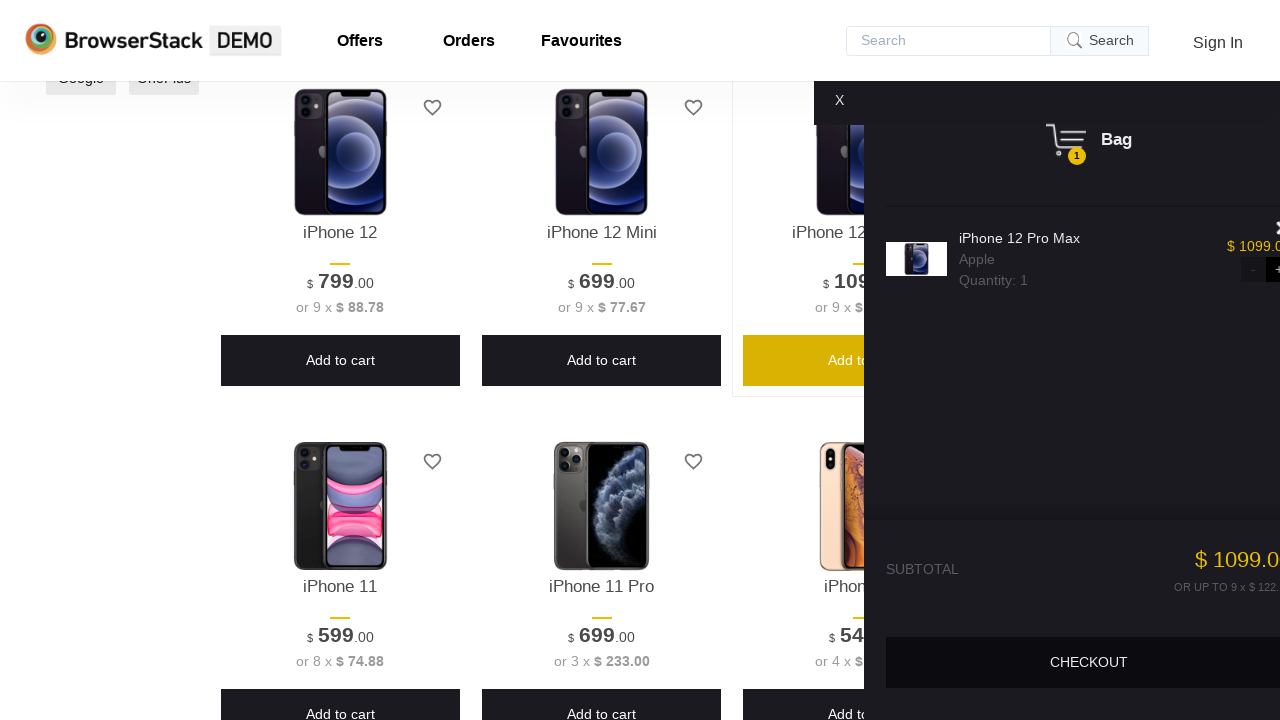

Cart opened successfully
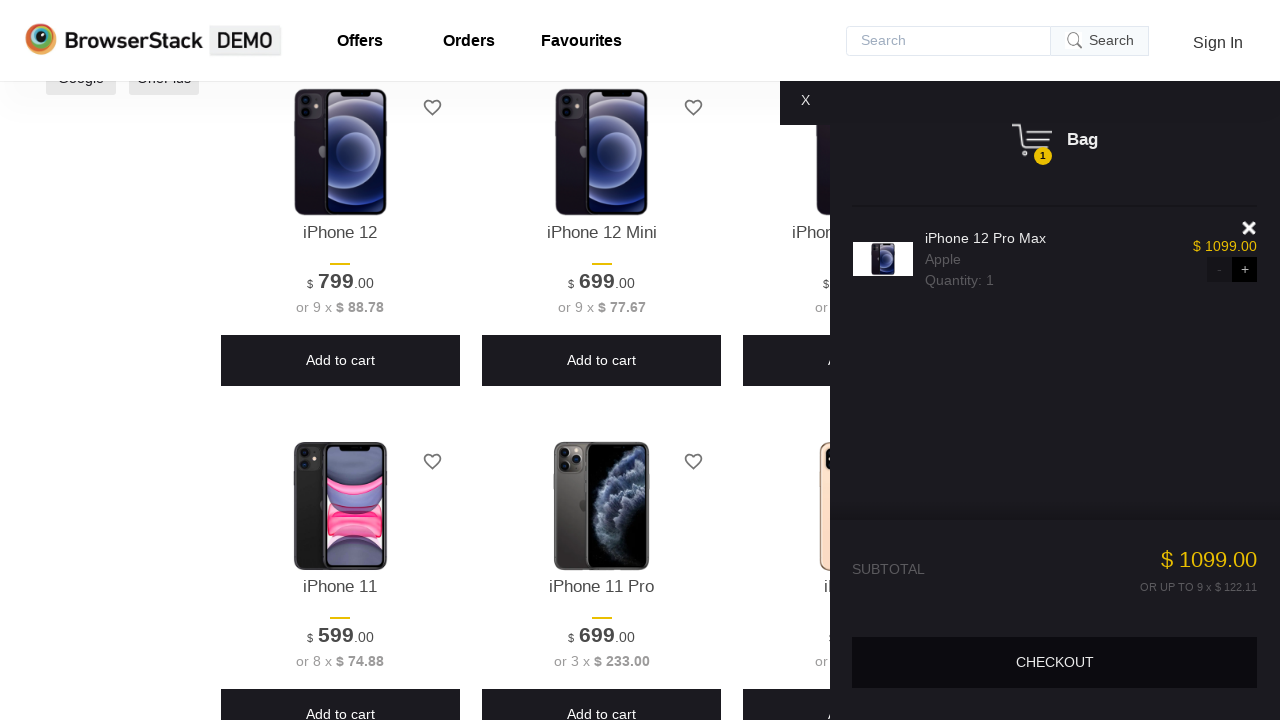

Retrieved product name from cart
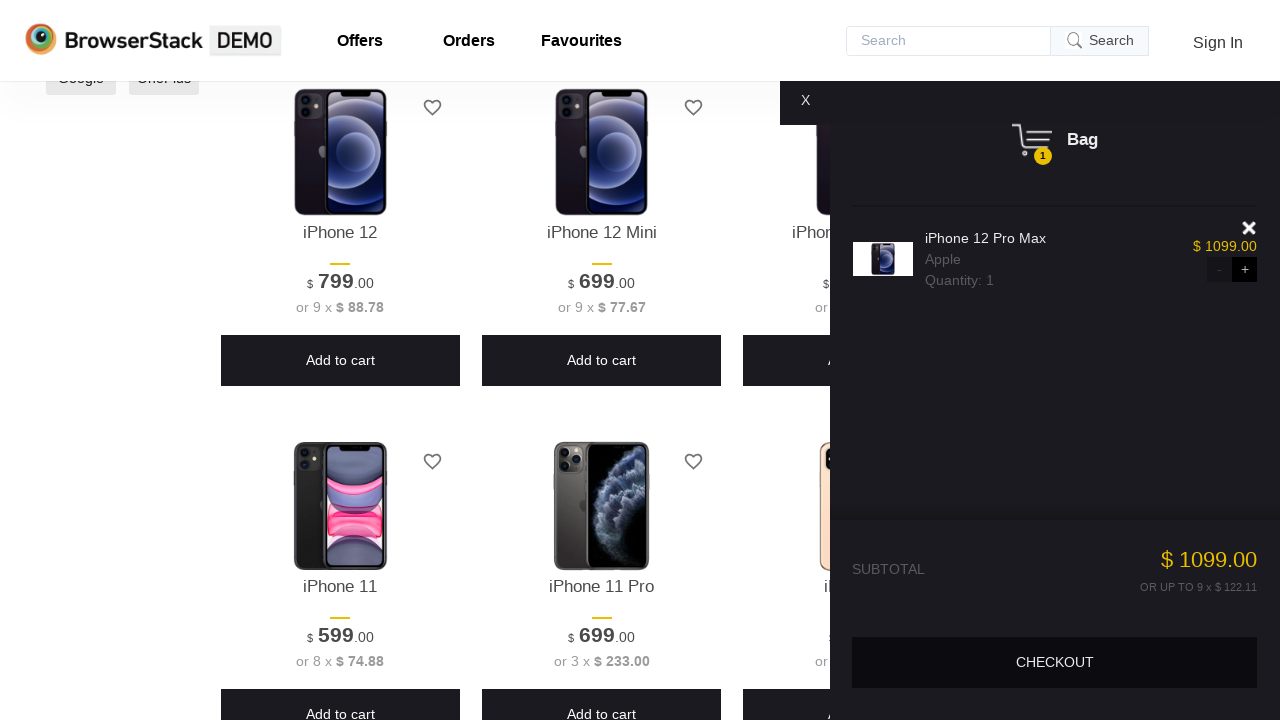

Verified product in cart matches added product: 'iPhone 12 Pro Max'
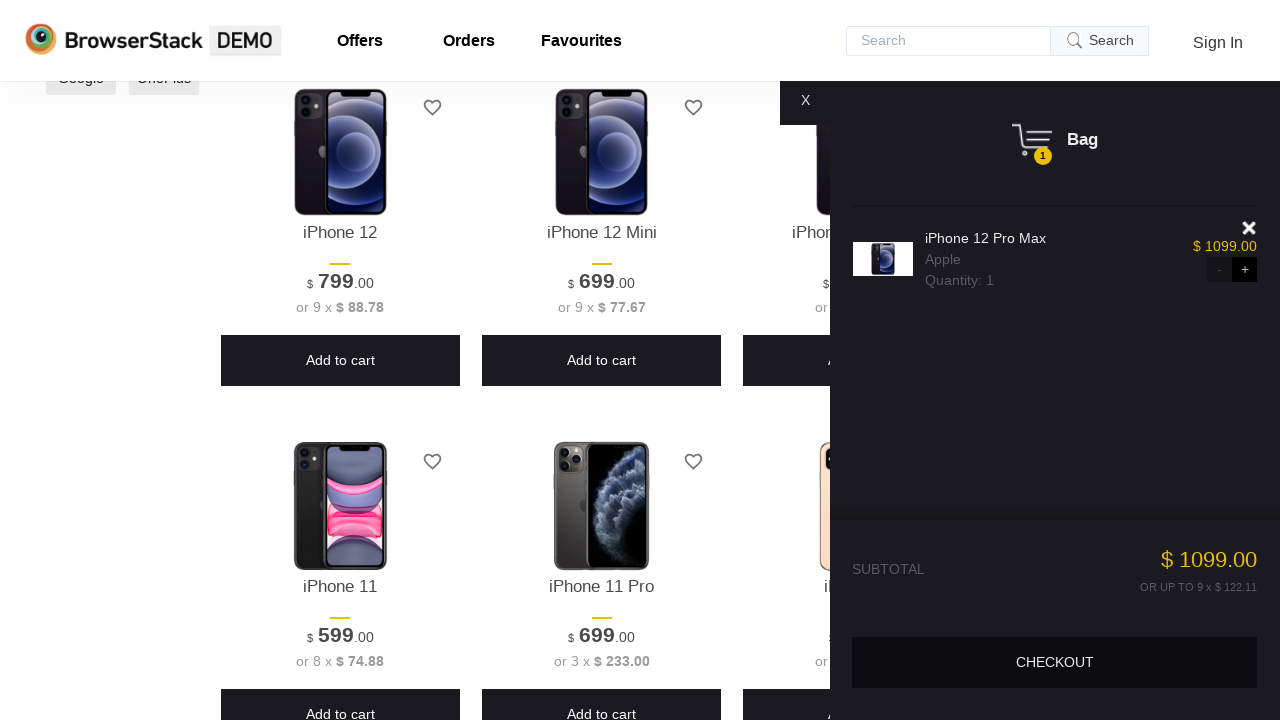

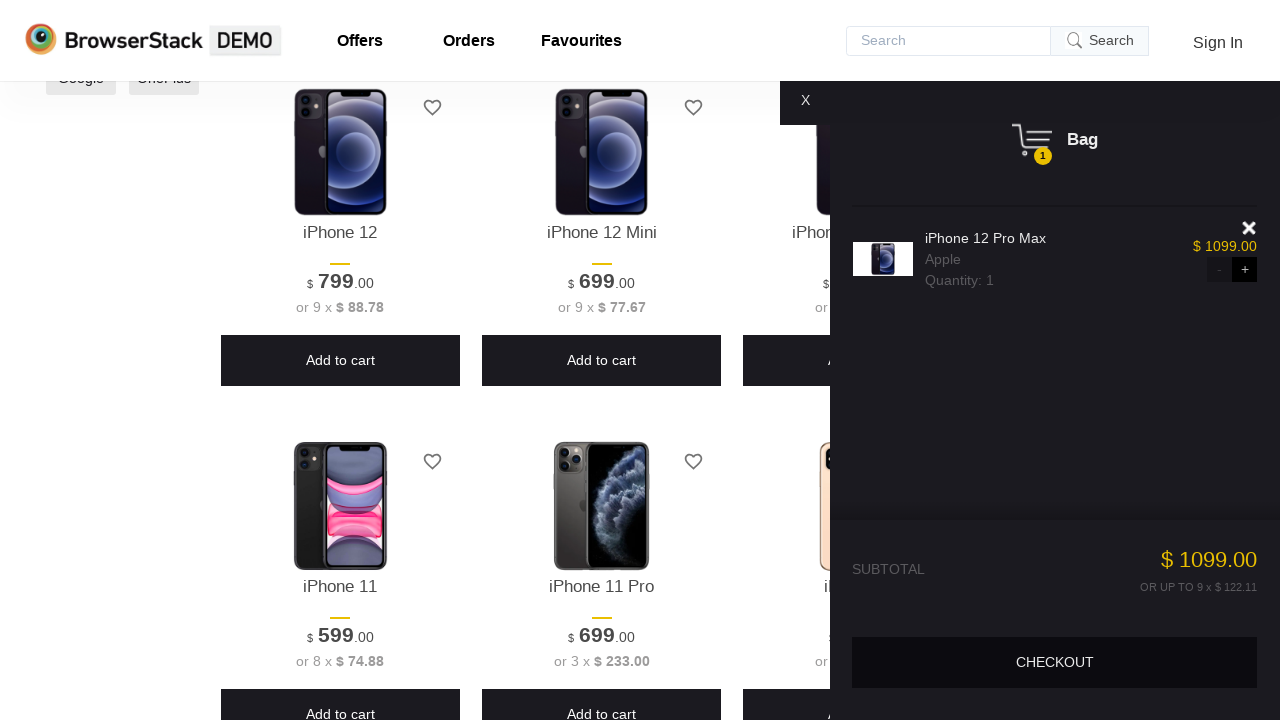